Tests that zip code field accepts exactly 5 digits and proceeds to registration form

Starting URL: https://www.sharelane.com/cgi-bin/register.py

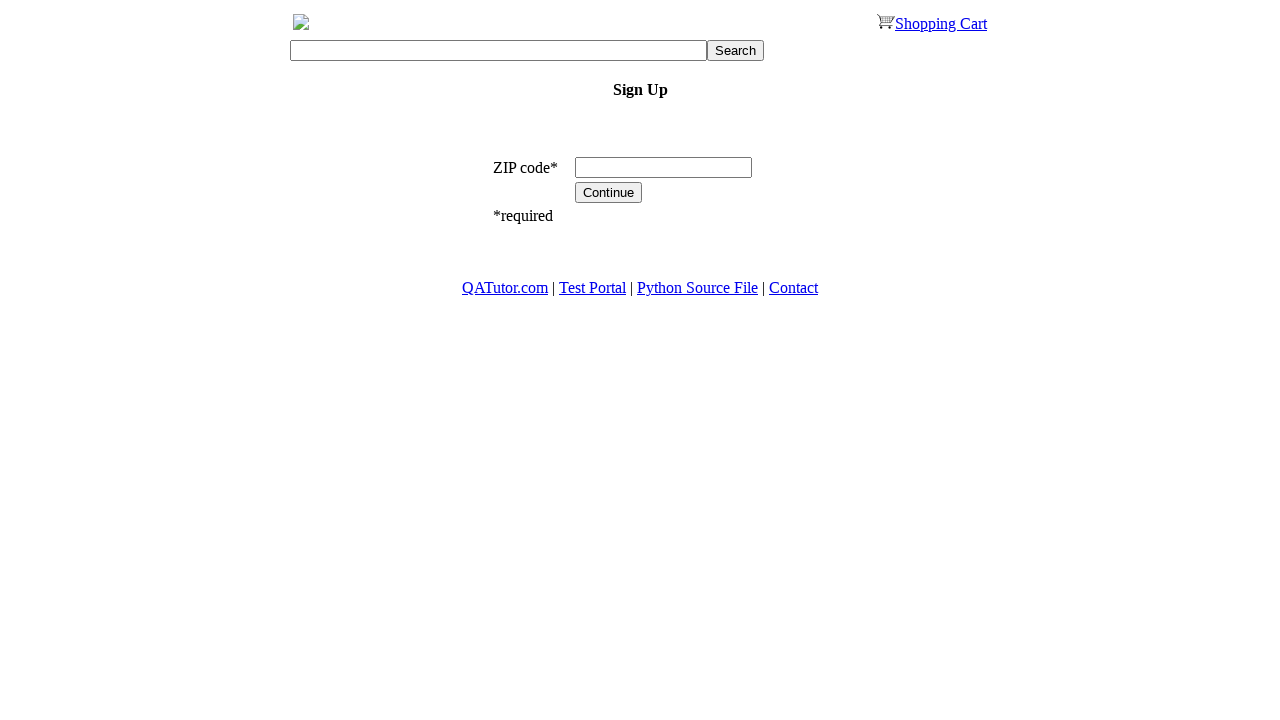

Filled zip code field with '12345' on input[name='zip_code']
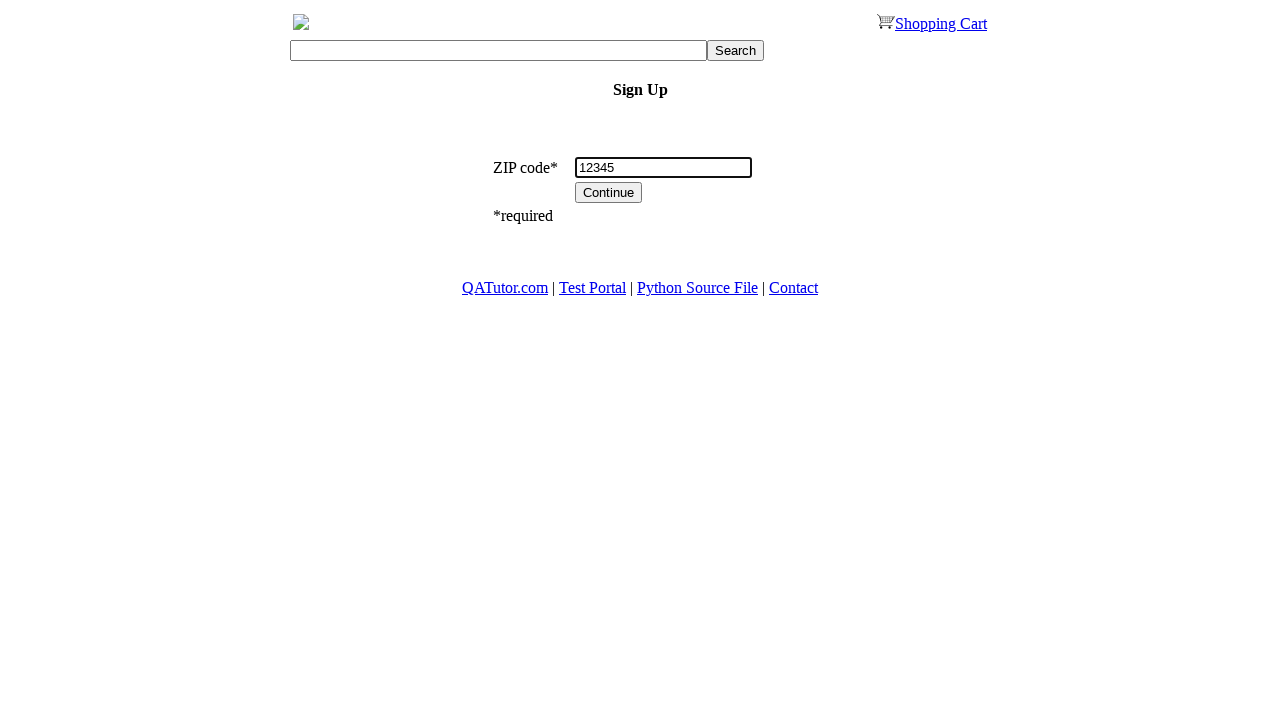

Clicked Continue button at (609, 192) on [value='Continue']
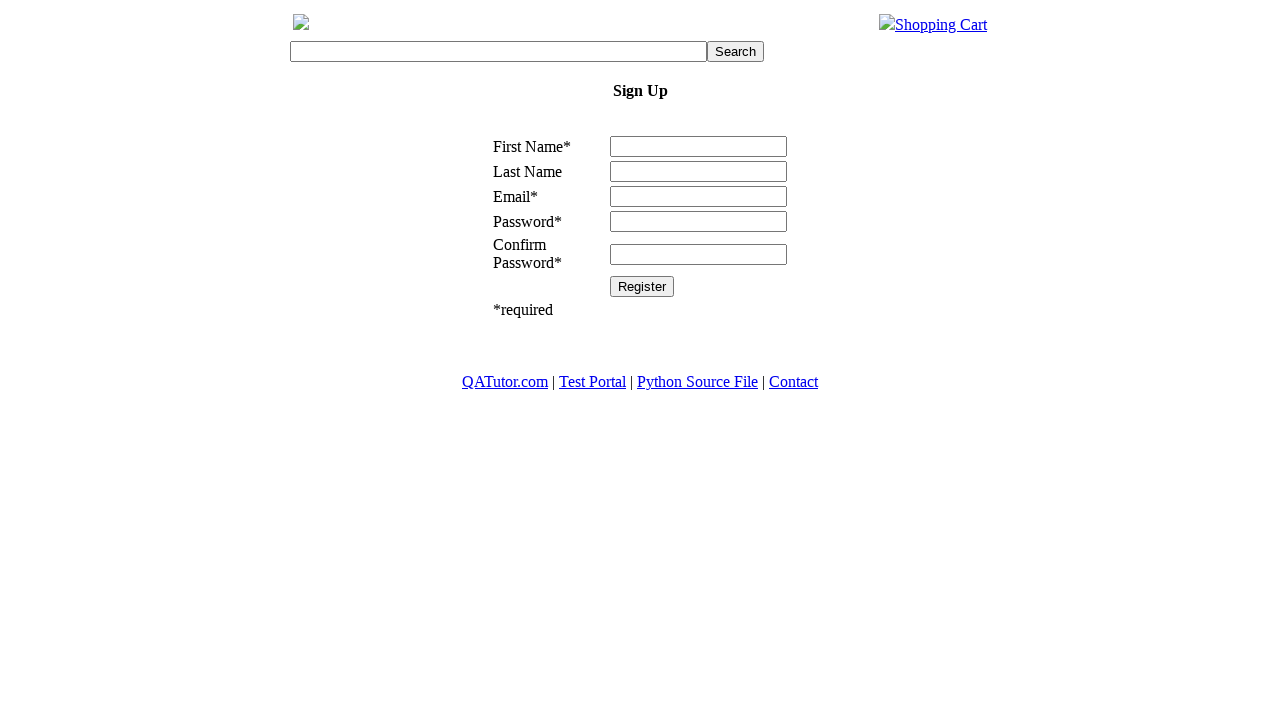

Registration page loaded with Register button visible
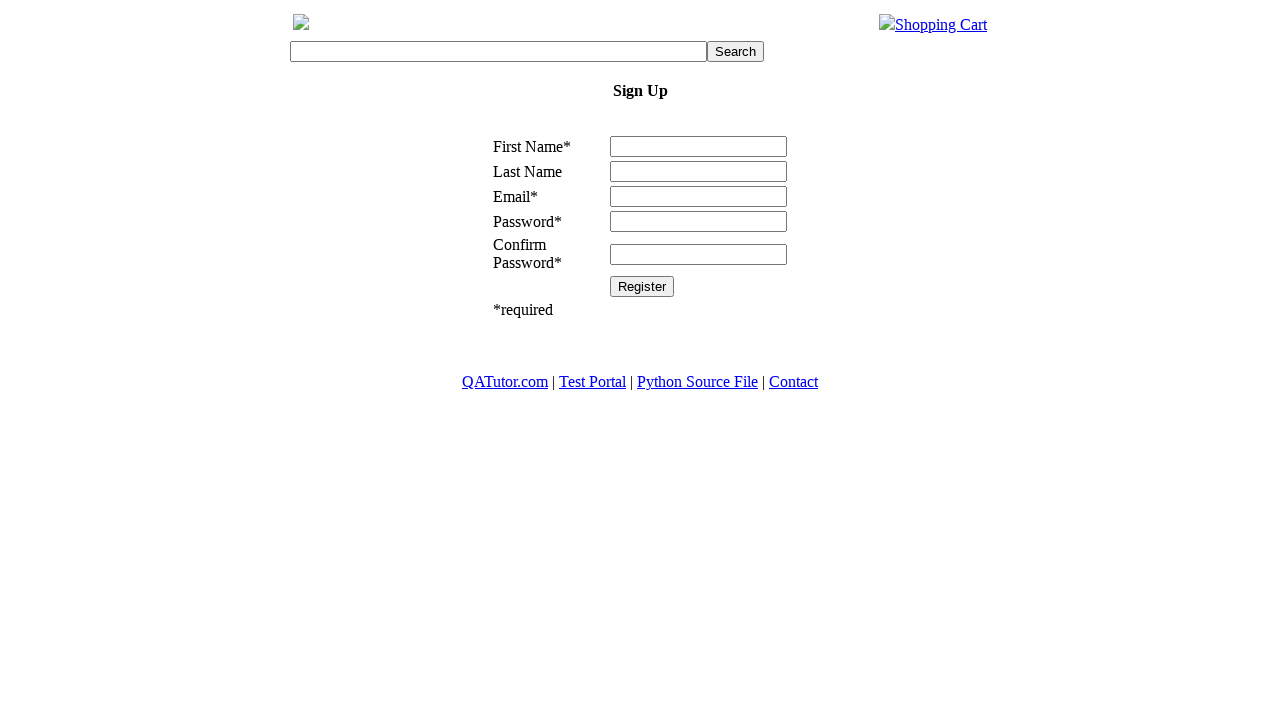

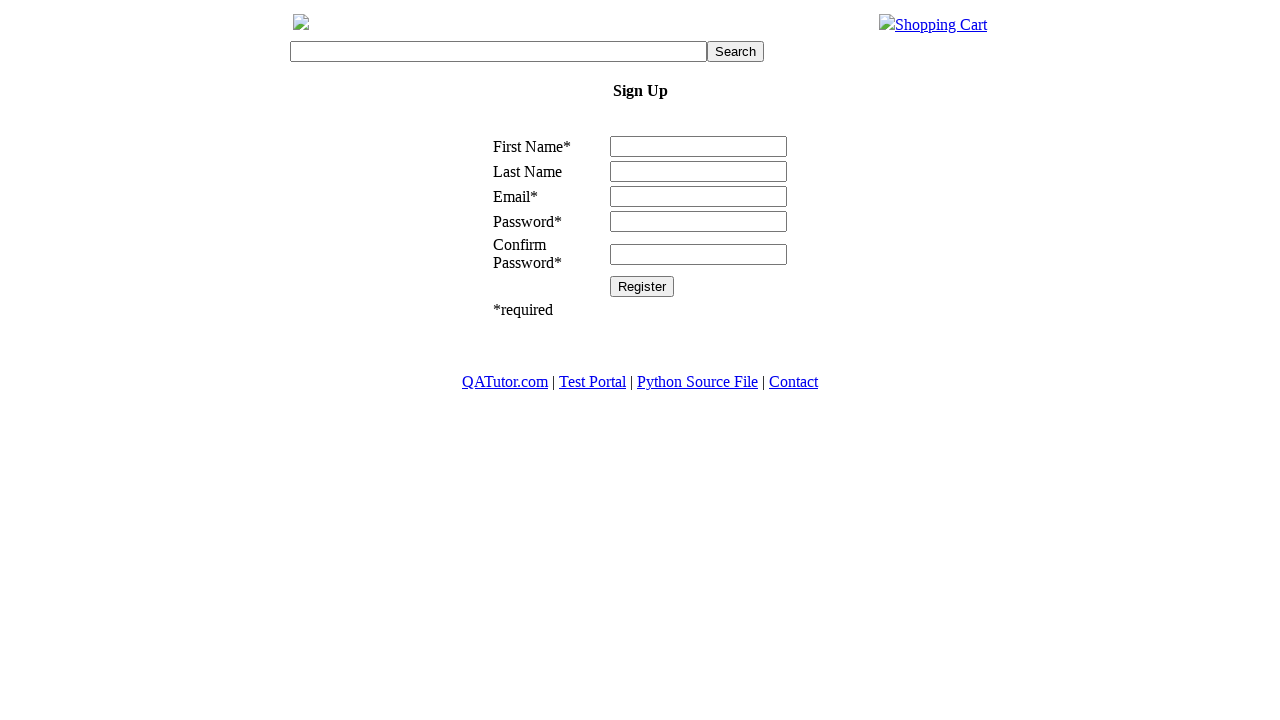